Tests form input by filling first name and last name fields with different data sets

Starting URL: https://formy-project.herokuapp.com/form

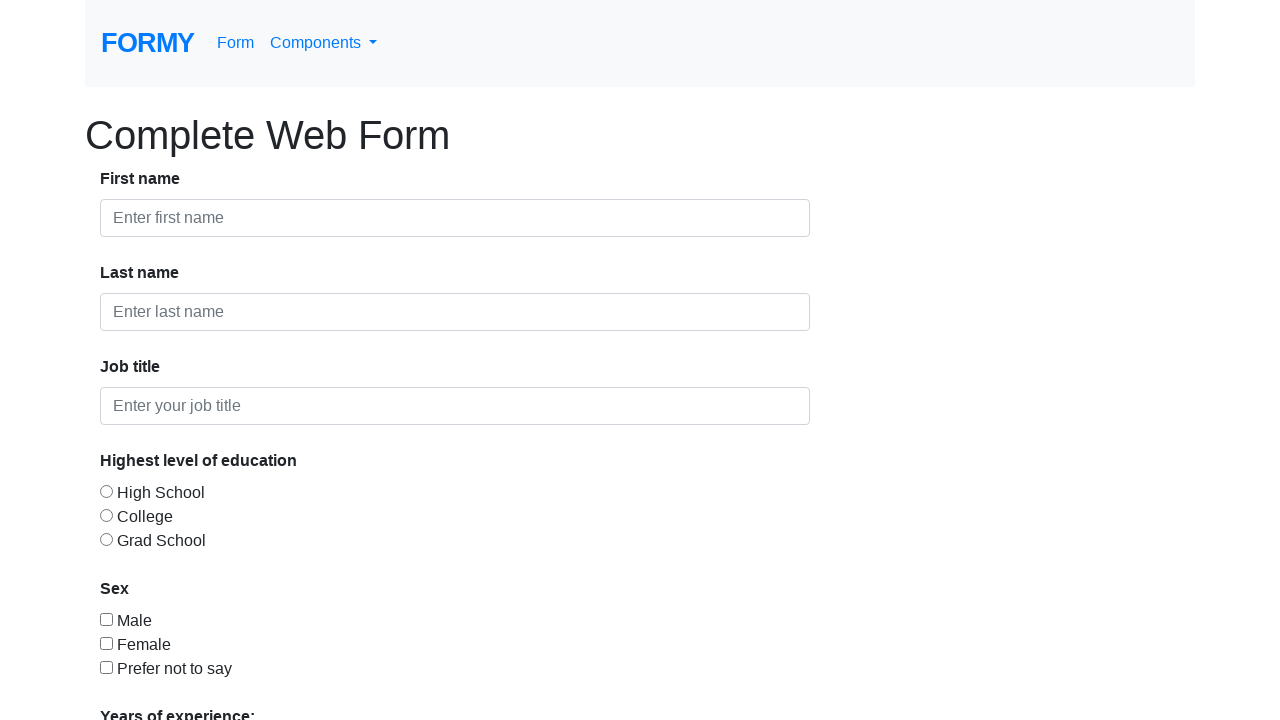

Filled first name field with 'Joe' on #first-name
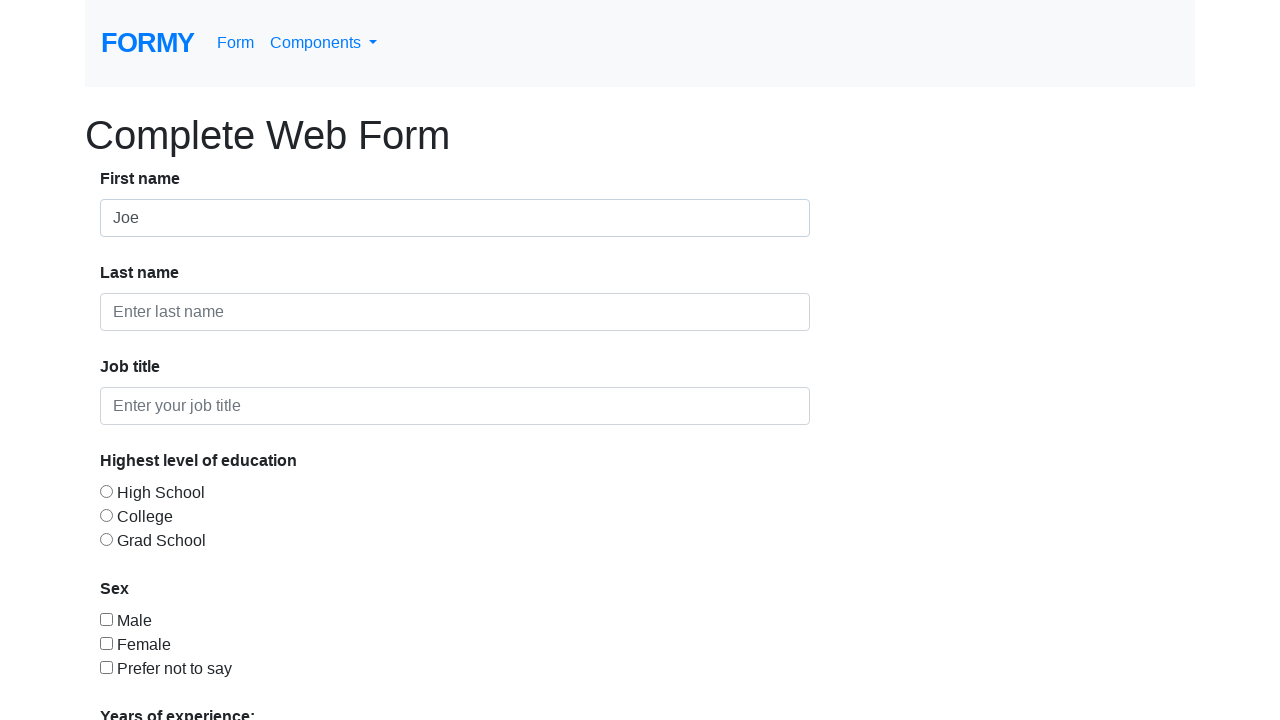

Filled last name field with 'Joe@gmail.com' on #last-name
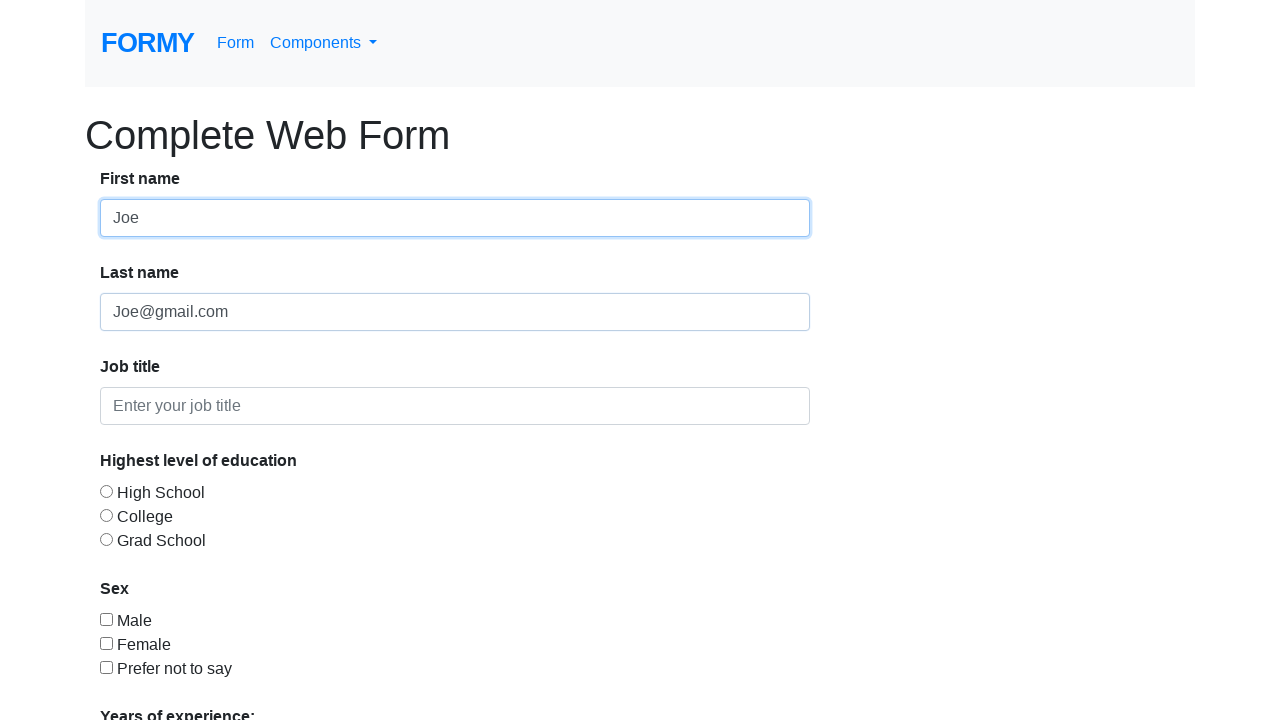

Navigated to form page to test second data set
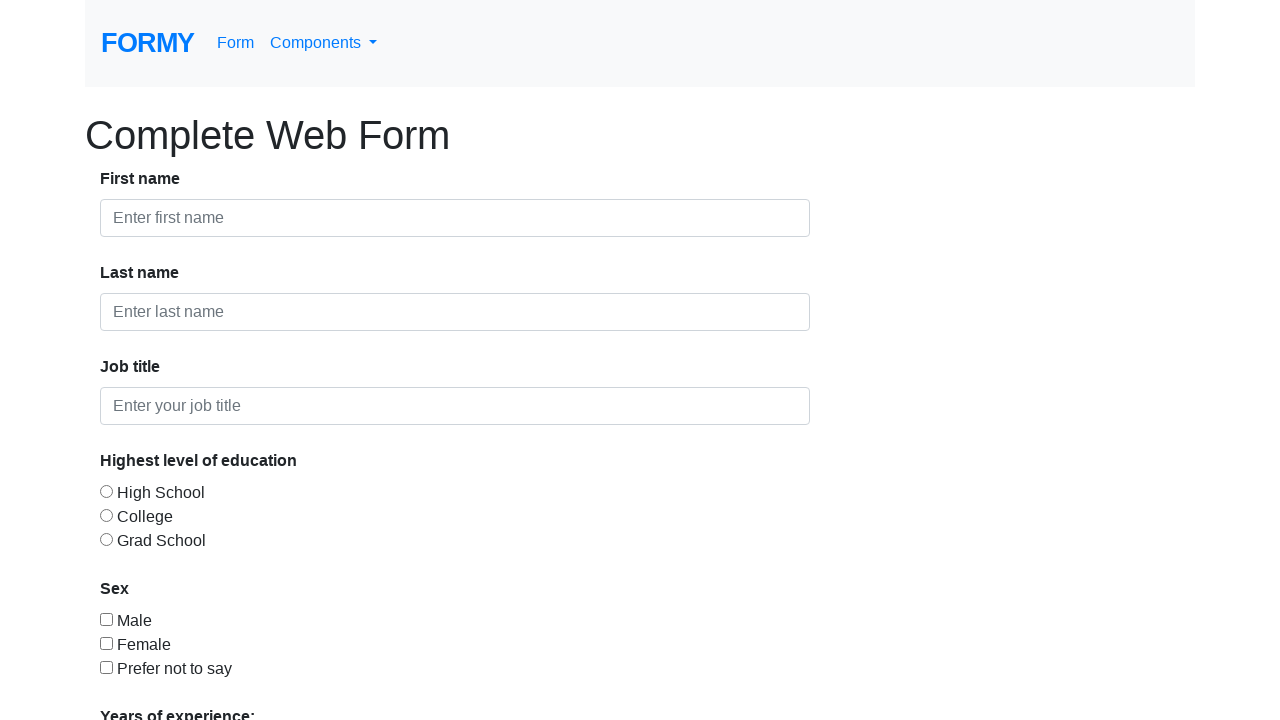

Filled first name field with 'Jane' on #first-name
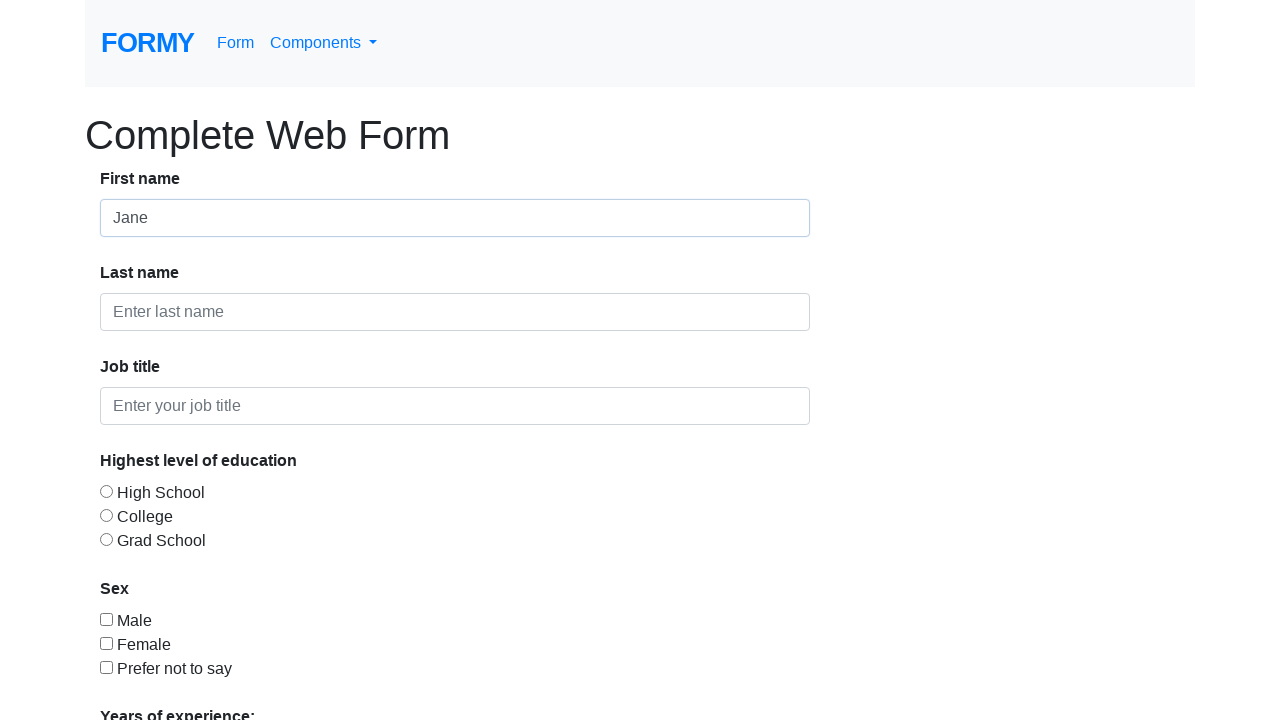

Filled last name field with 'Jane@gmail.com' on #last-name
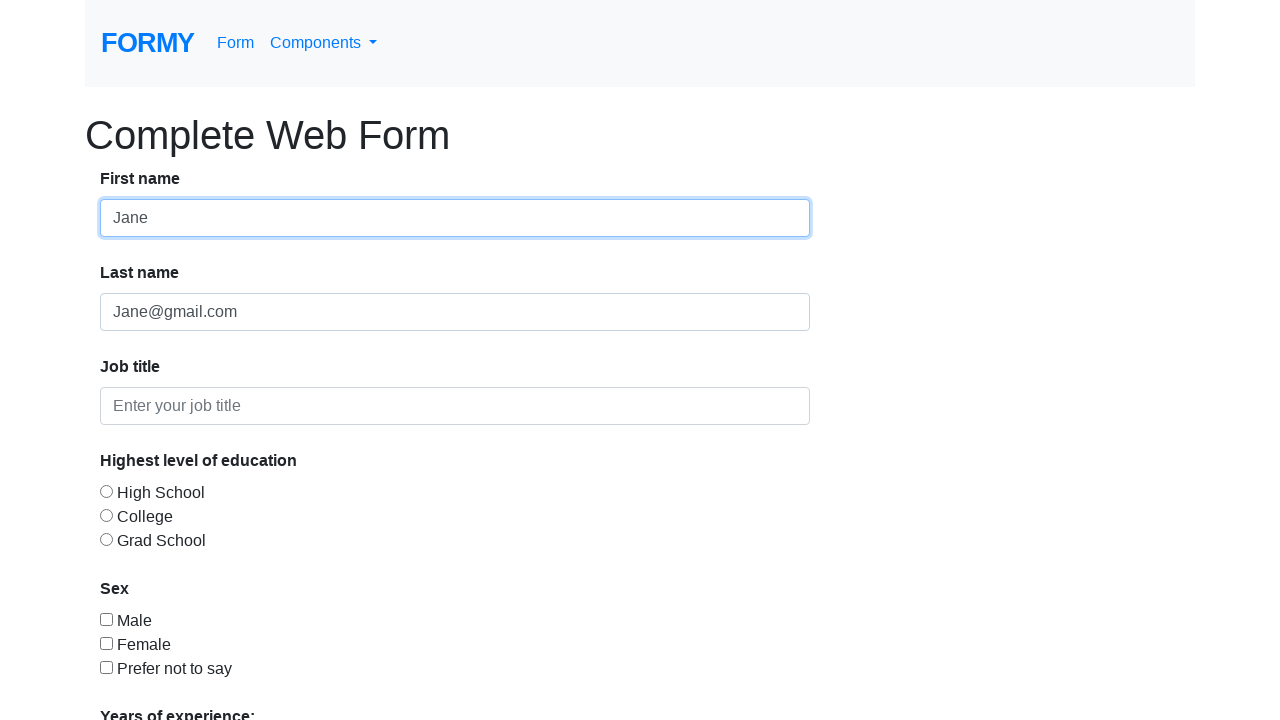

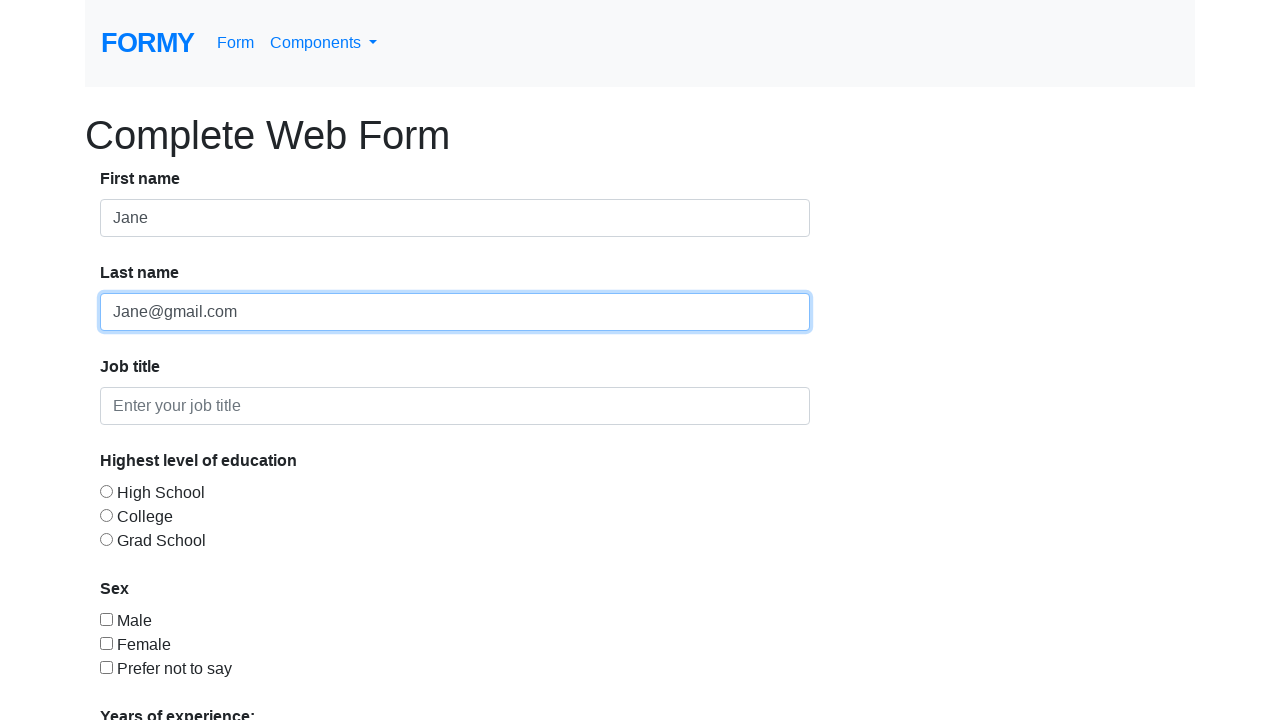